Tests nested frames navigation by clicking on the Nested Frames link, switching to the top frame, then to the middle frame, and verifying the content text is present

Starting URL: https://the-internet.herokuapp.com/

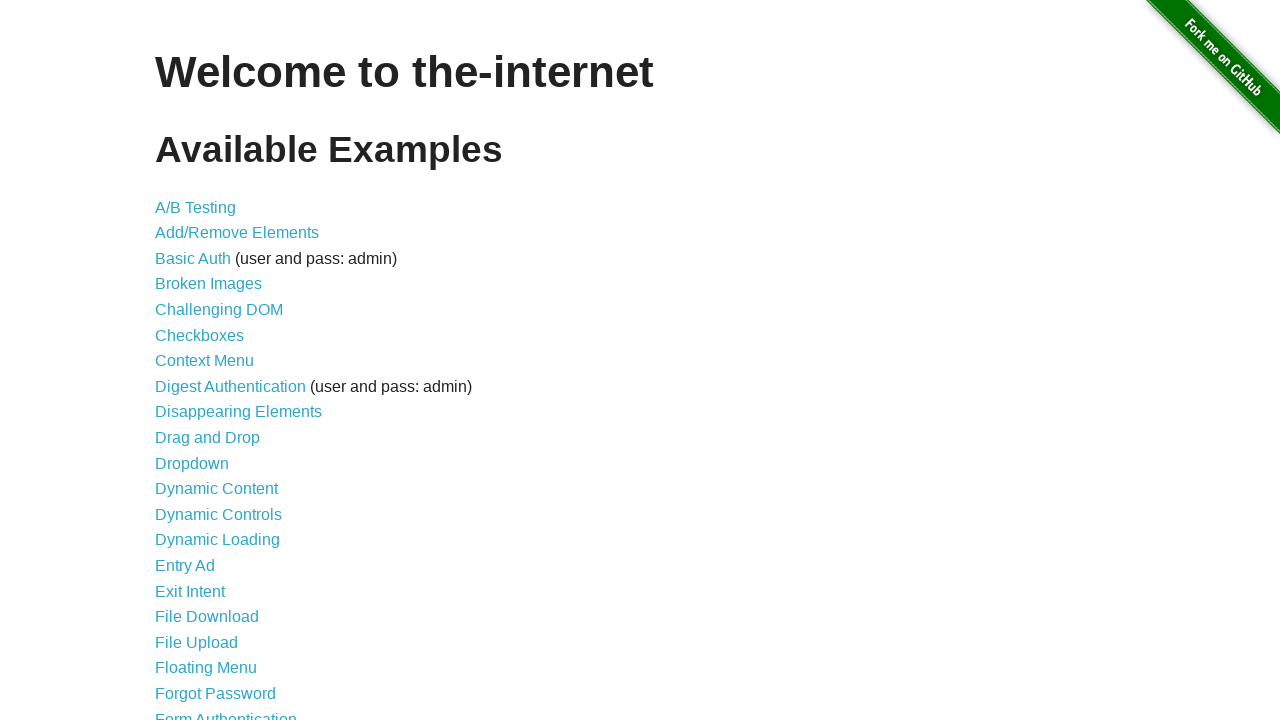

Clicked on Nested Frames link at (210, 395) on text=Nested Frames
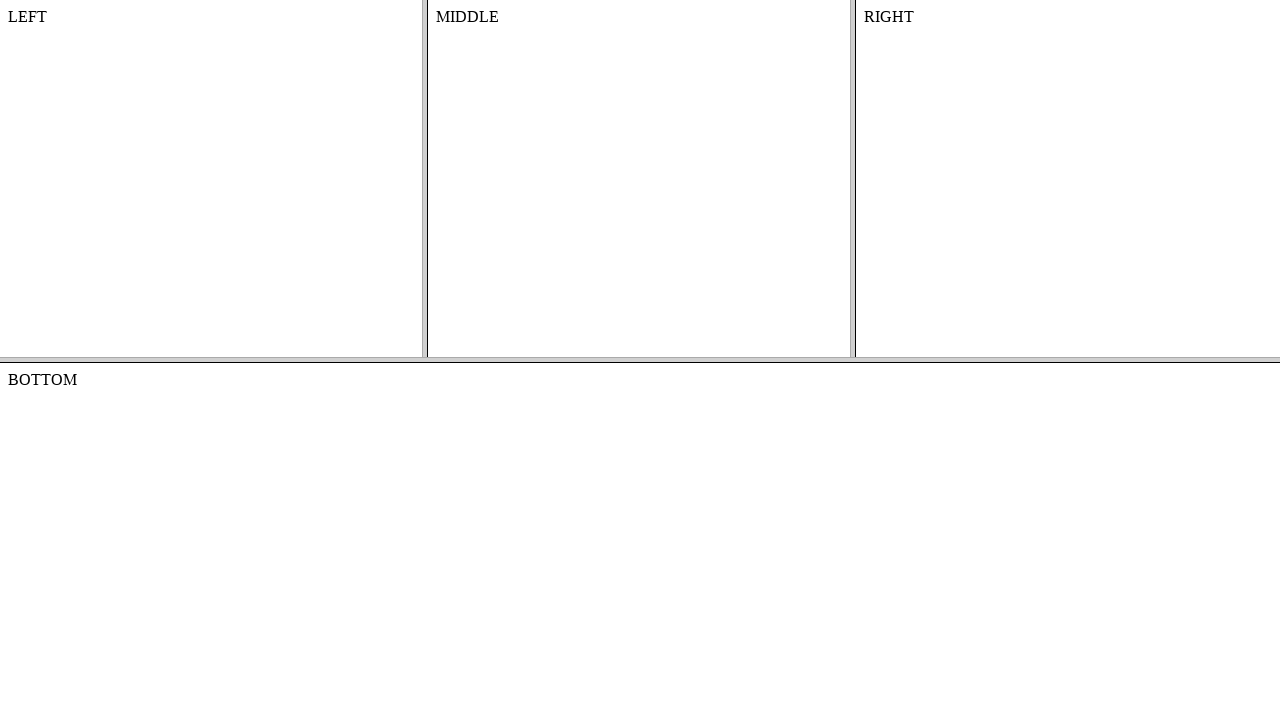

Located and switched to top frame
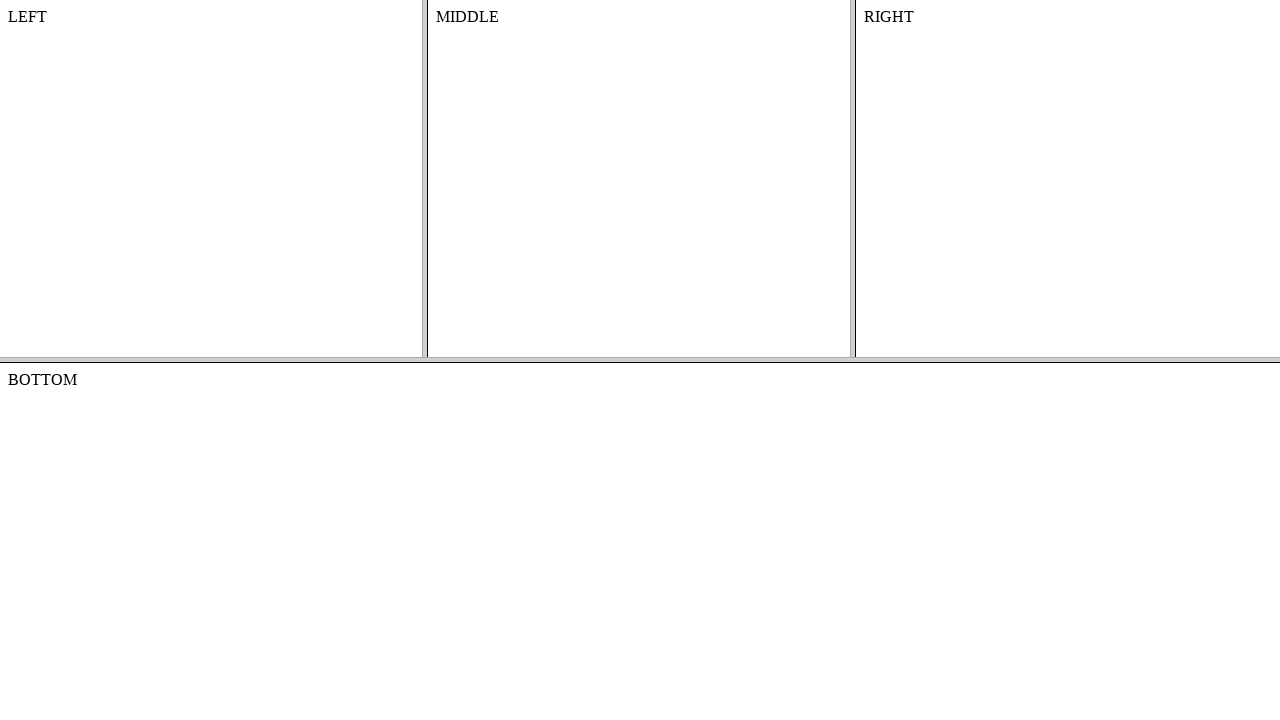

Located middle frame within top frame
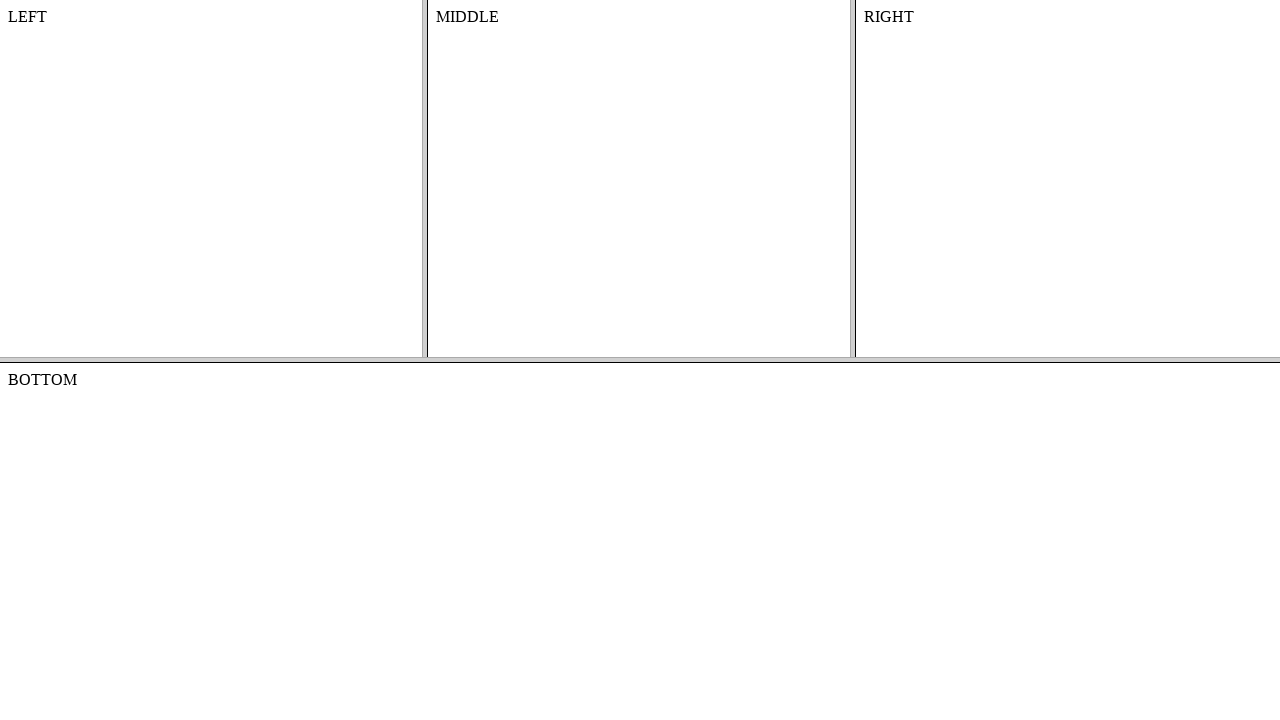

Verified content text is present in middle frame
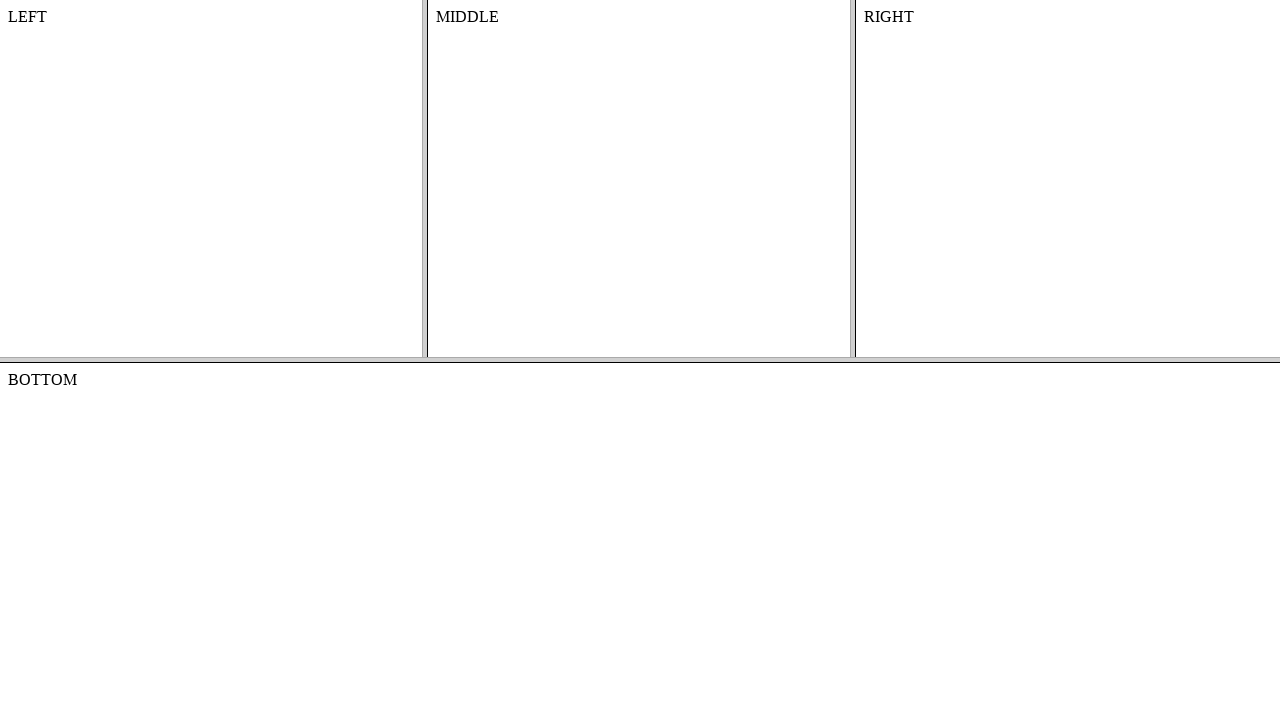

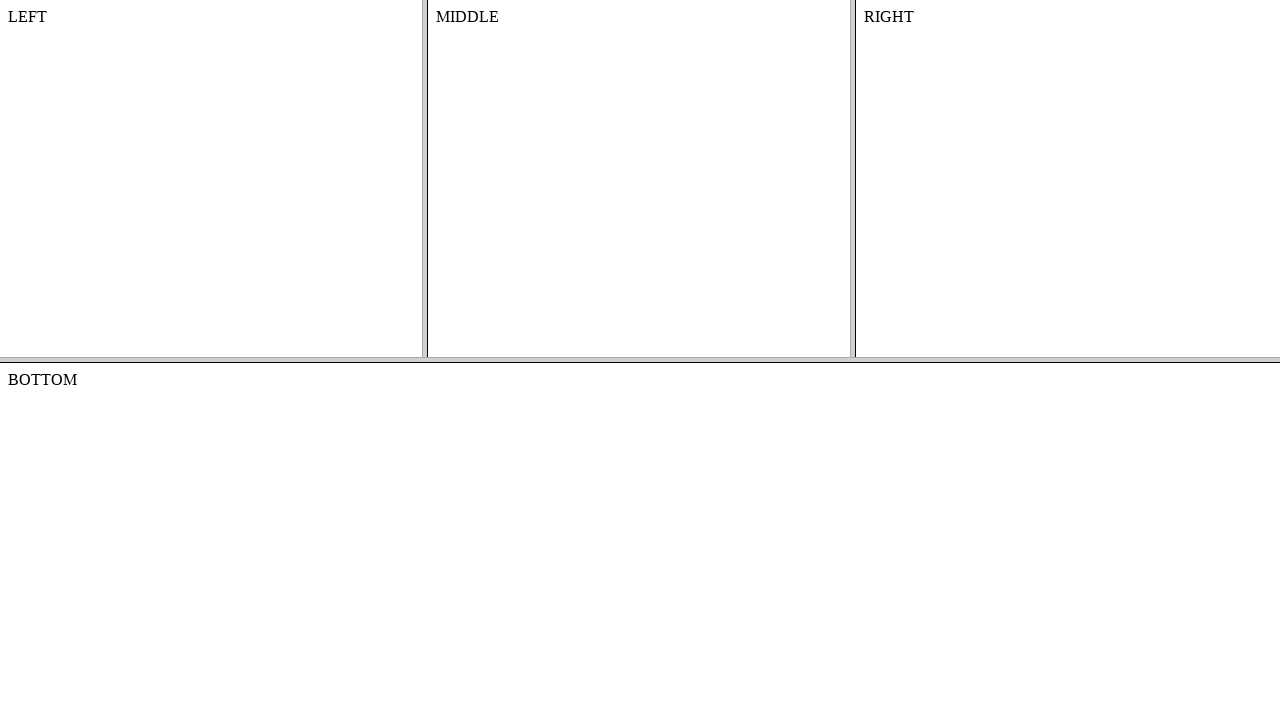